Tests keyboard key press functionality by sending the Space key to a target element and verifying the result text, then sends the Left arrow key using action builder and verifies that result as well.

Starting URL: http://the-internet.herokuapp.com/key_presses

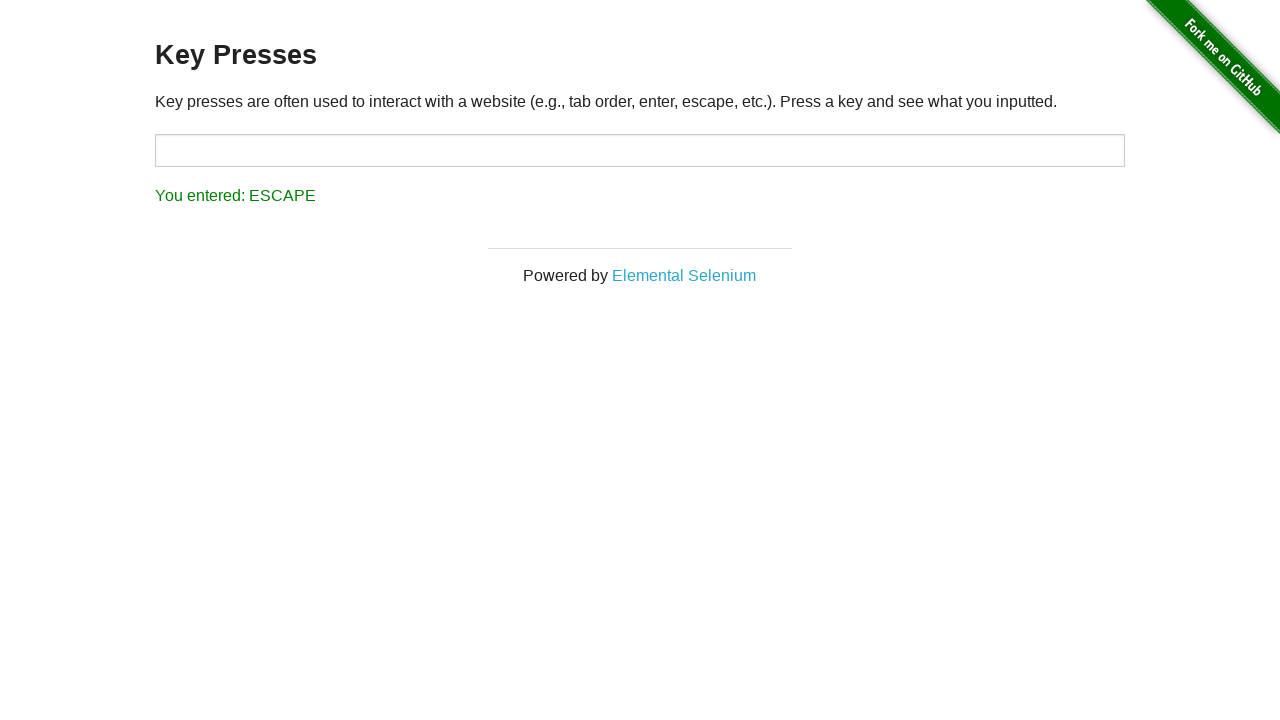

Navigated to key presses test page
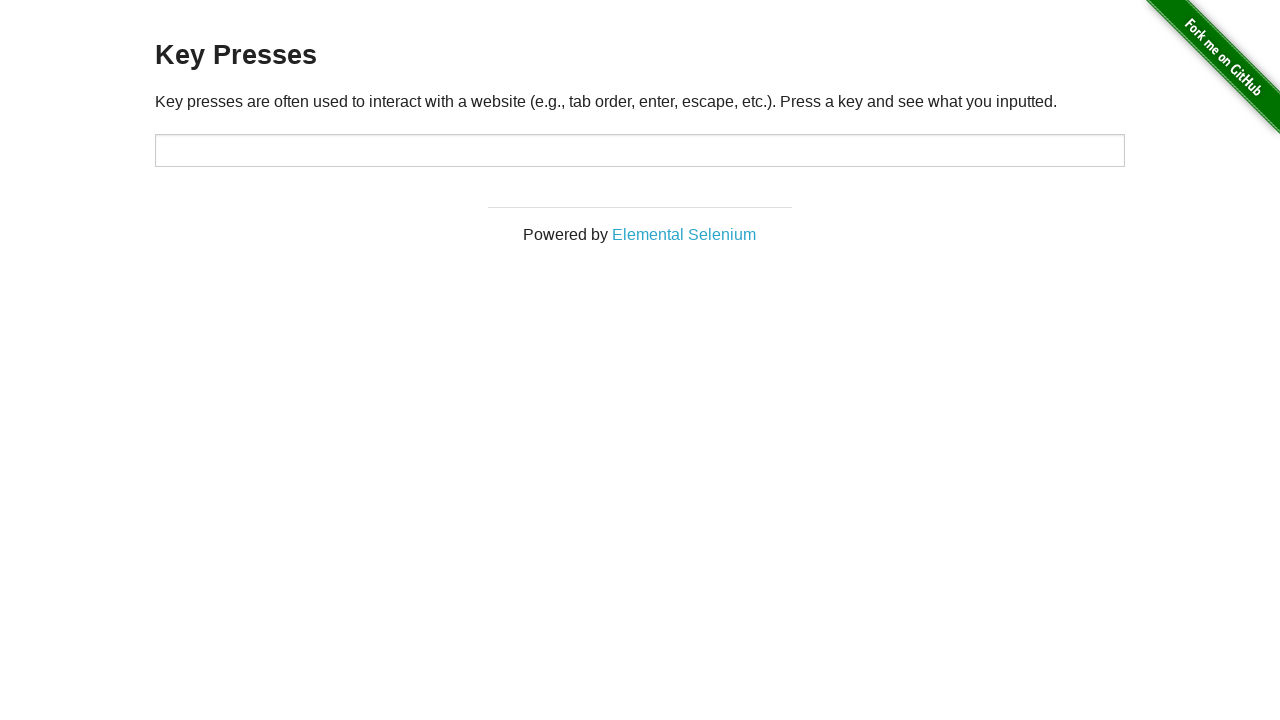

Pressed Space key on target element on #target
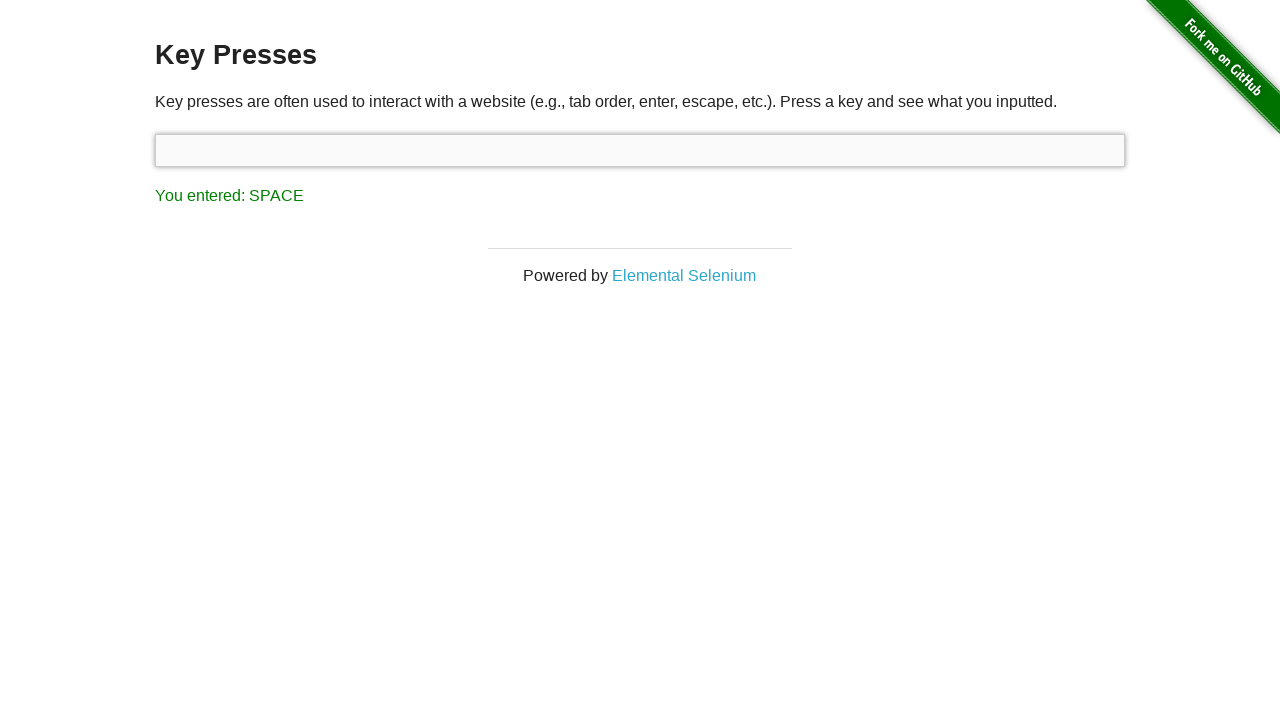

Retrieved result text after Space key press
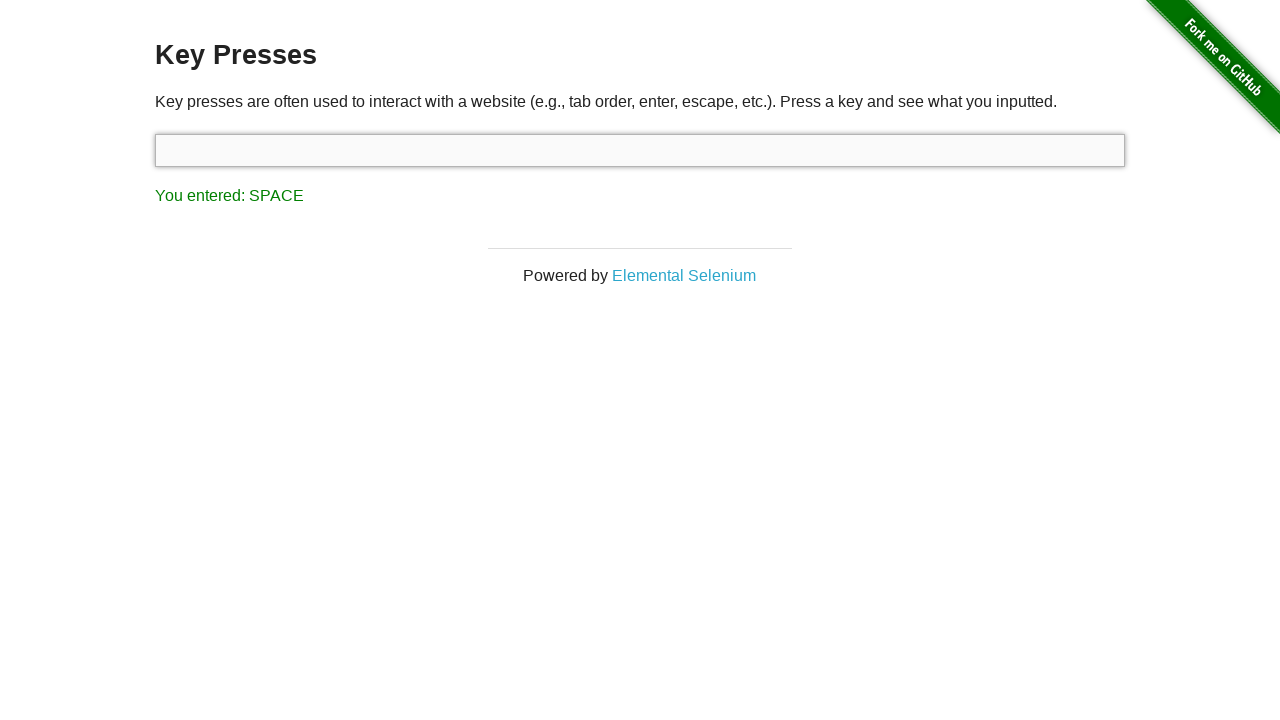

Verified result text shows 'You entered: SPACE'
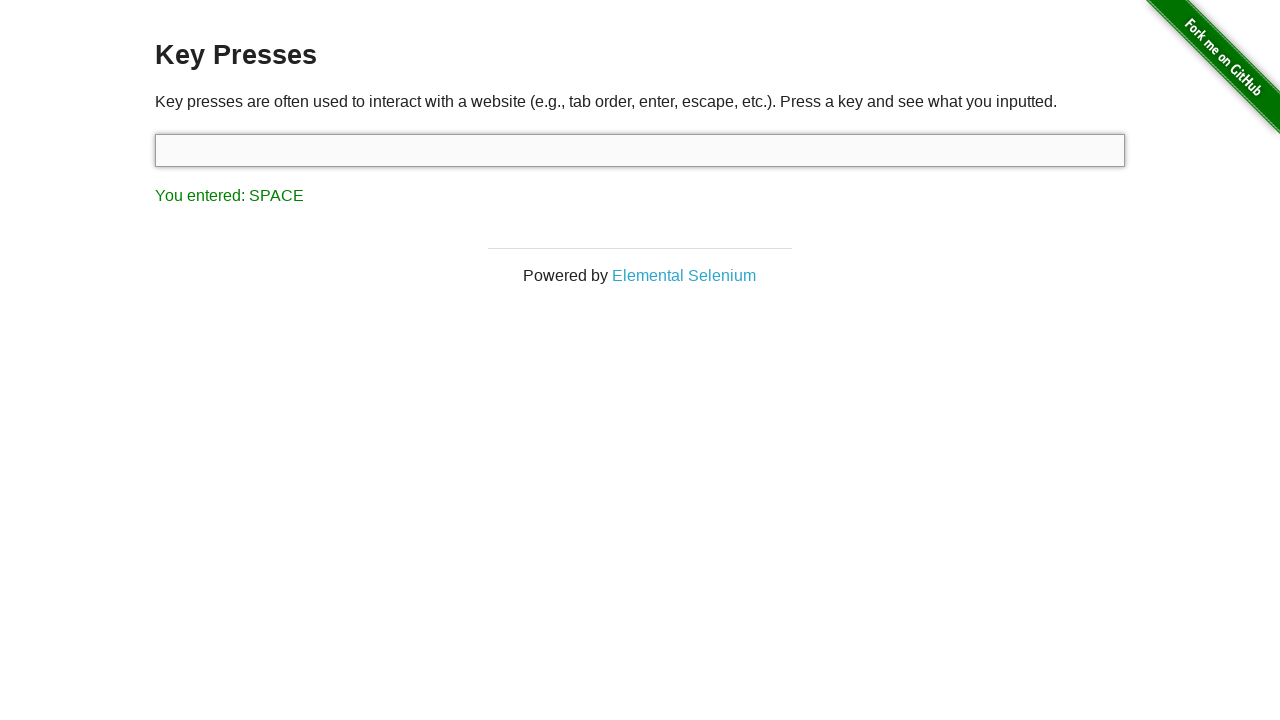

Pressed Left arrow key using keyboard action
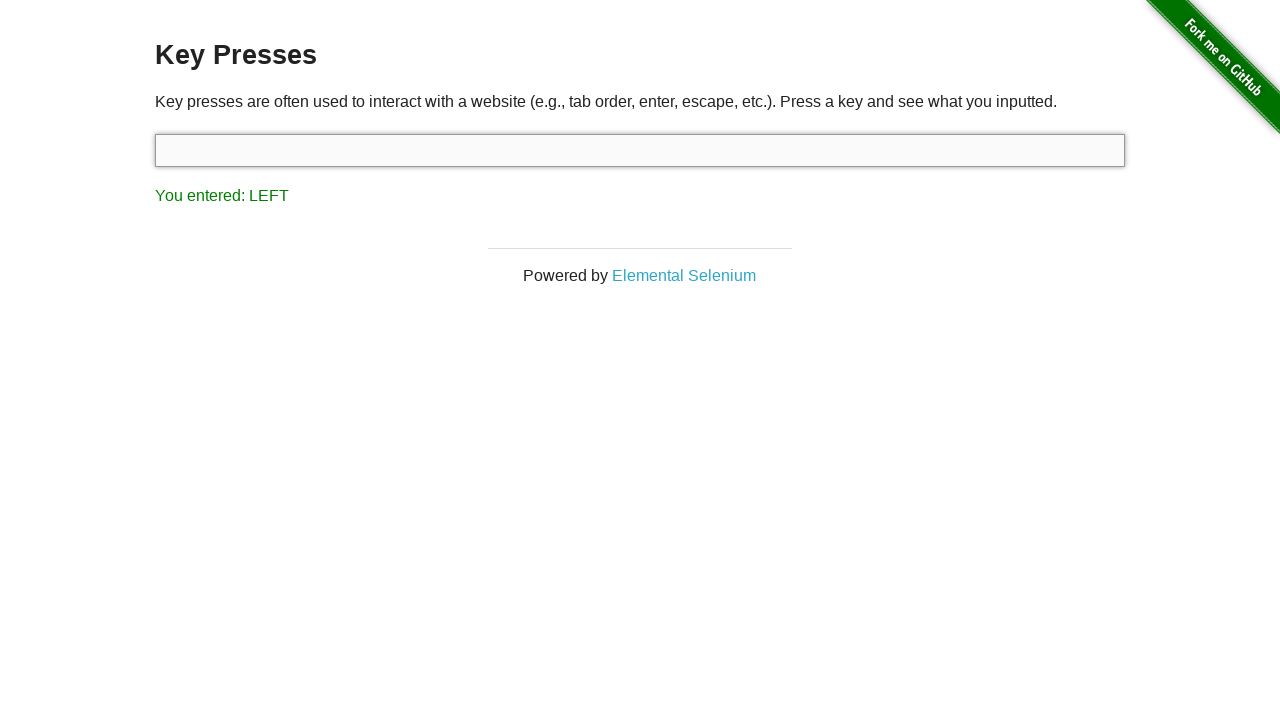

Retrieved result text after Left arrow key press
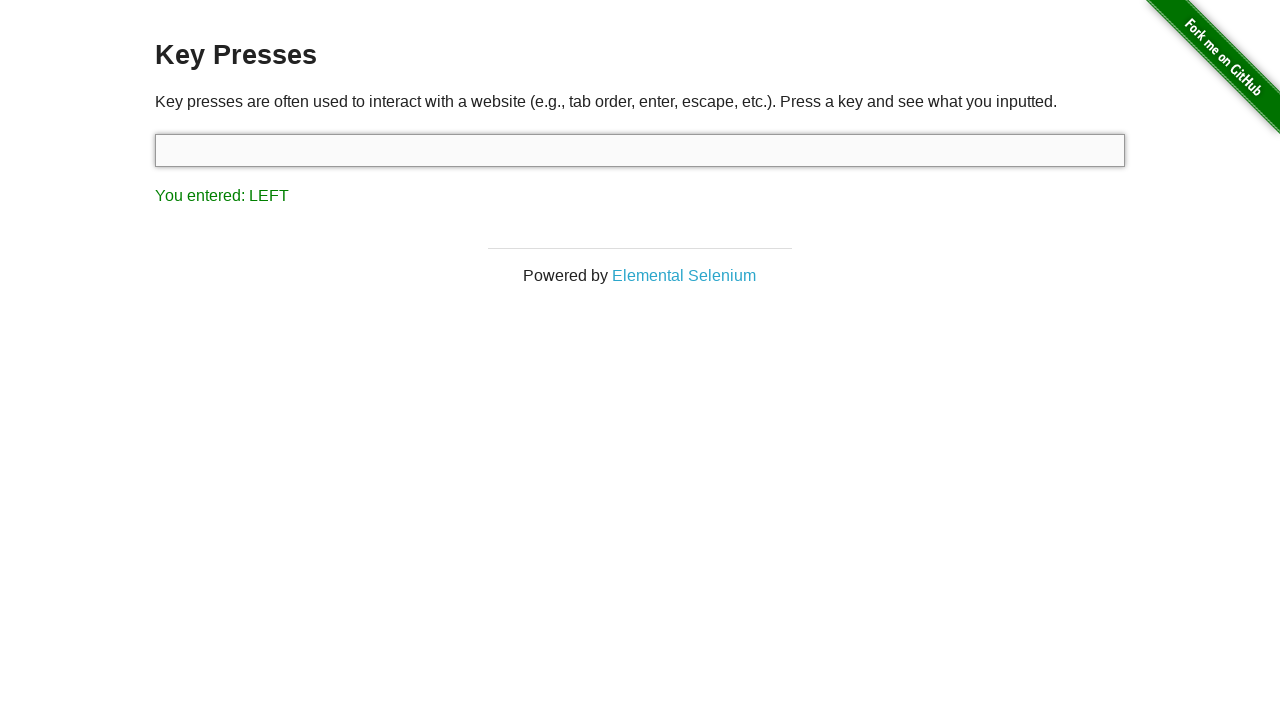

Verified result text shows 'You entered: LEFT'
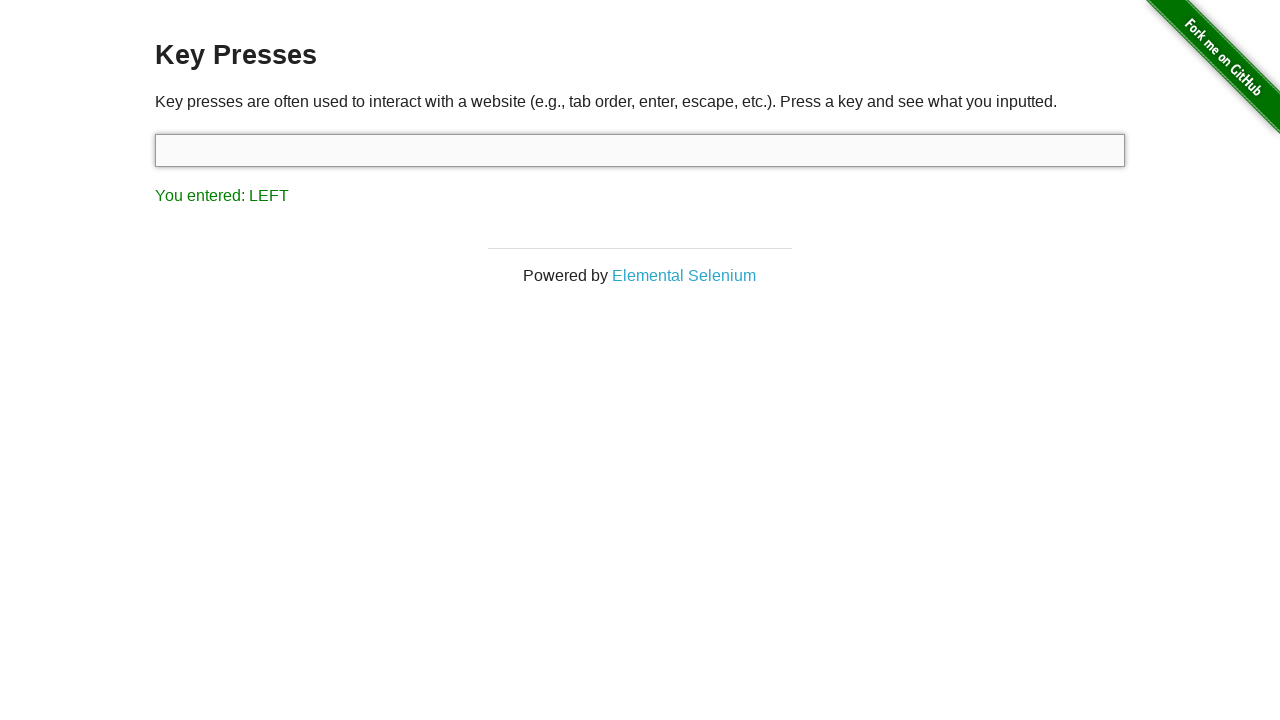

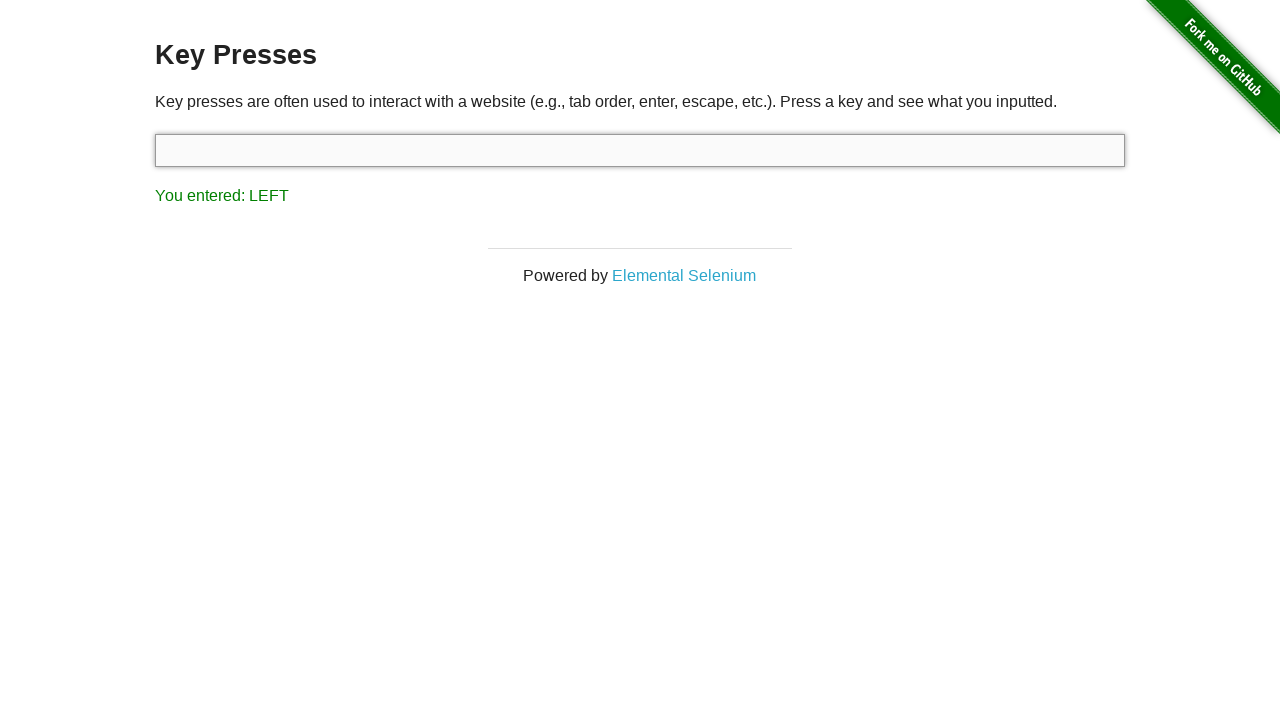